Tests drag and drop by offset by calculating pixel distance between elements

Starting URL: https://www.selenium.dev/selenium/web/mouse_interaction.html

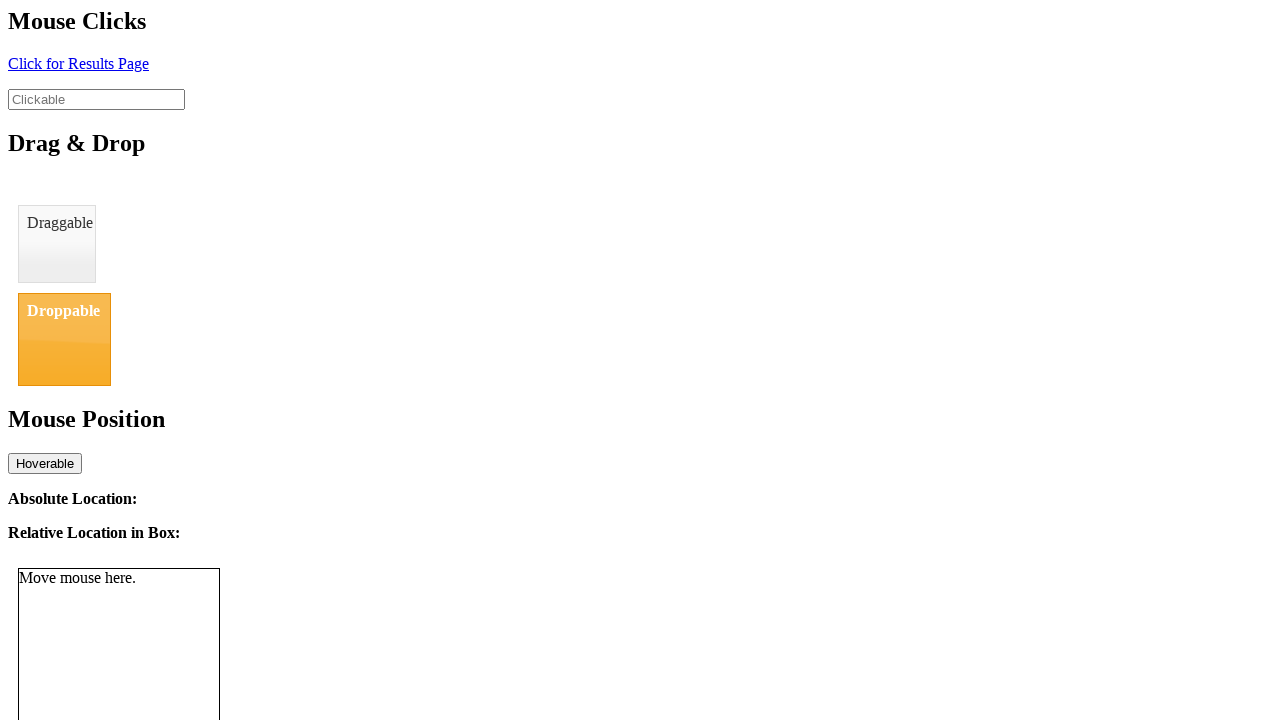

Located draggable element
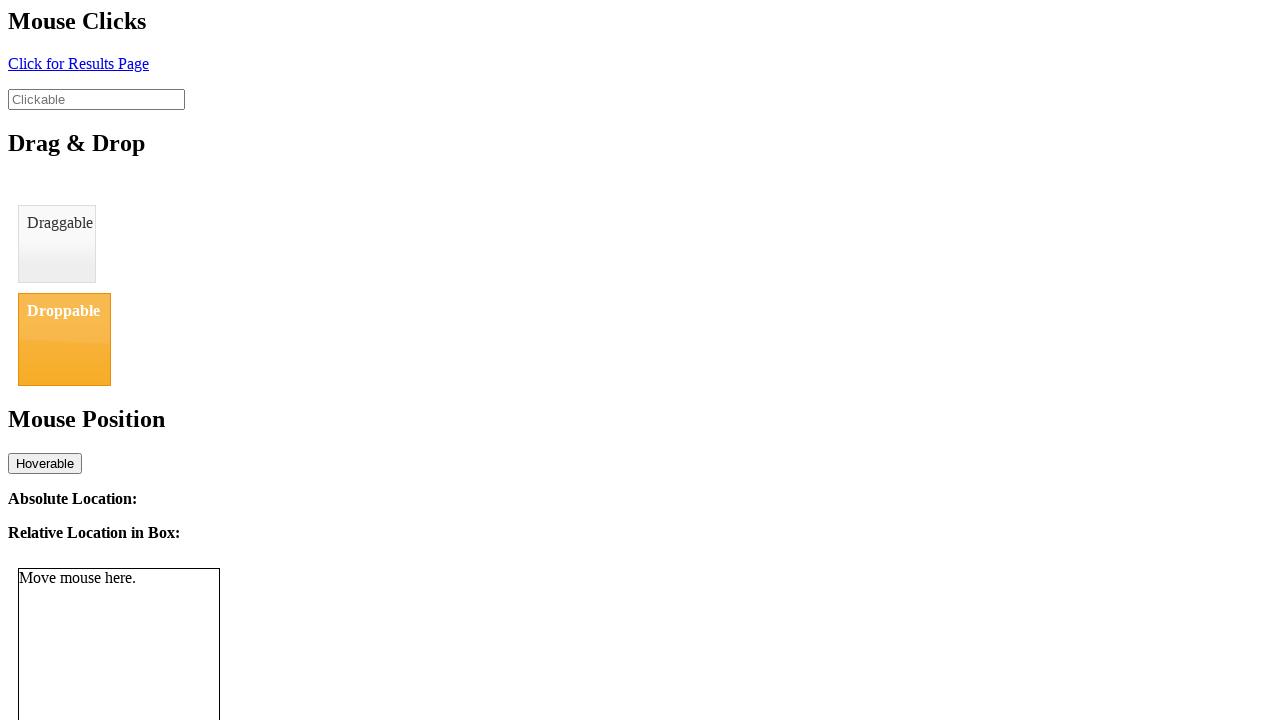

Located droppable element
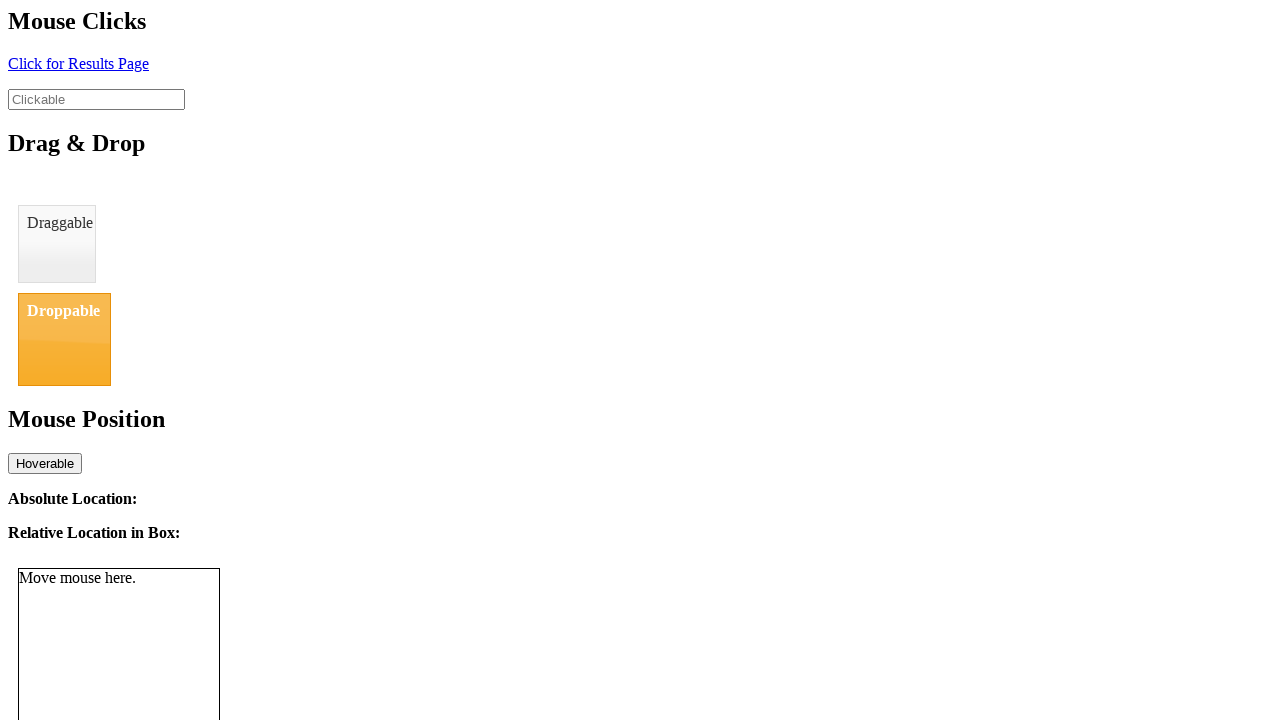

Retrieved bounding box of draggable element
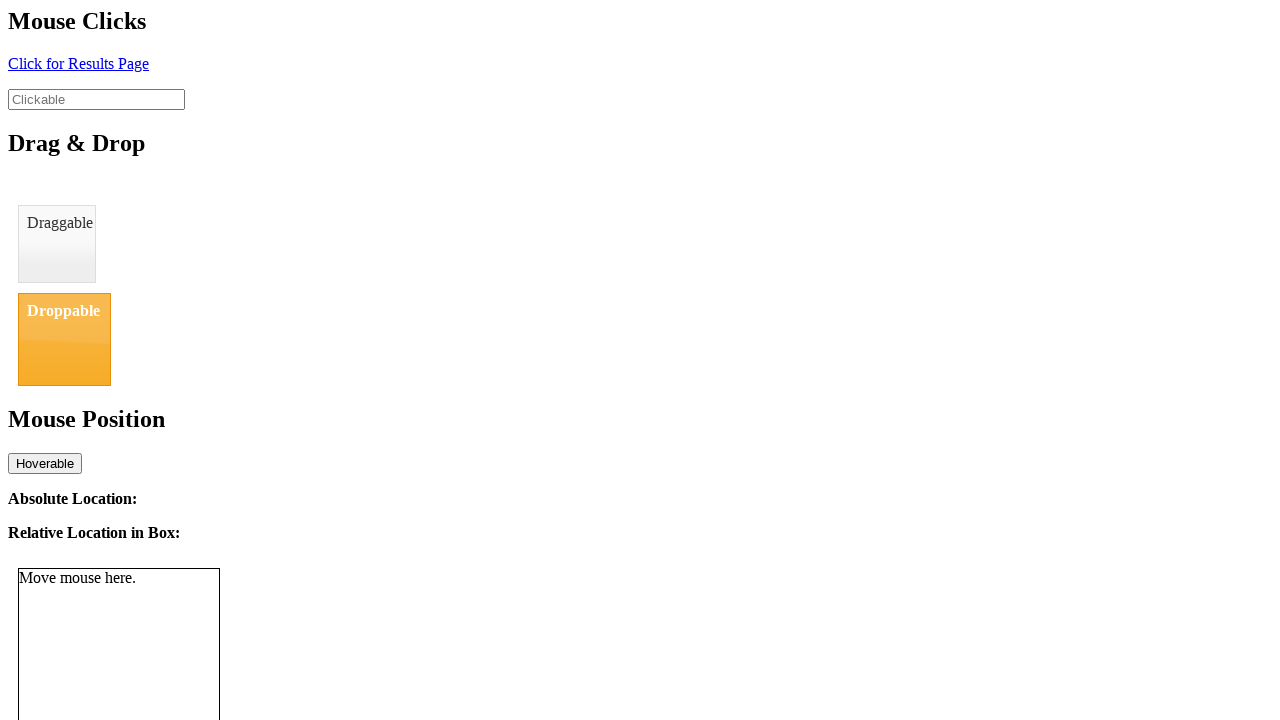

Retrieved bounding box of droppable element
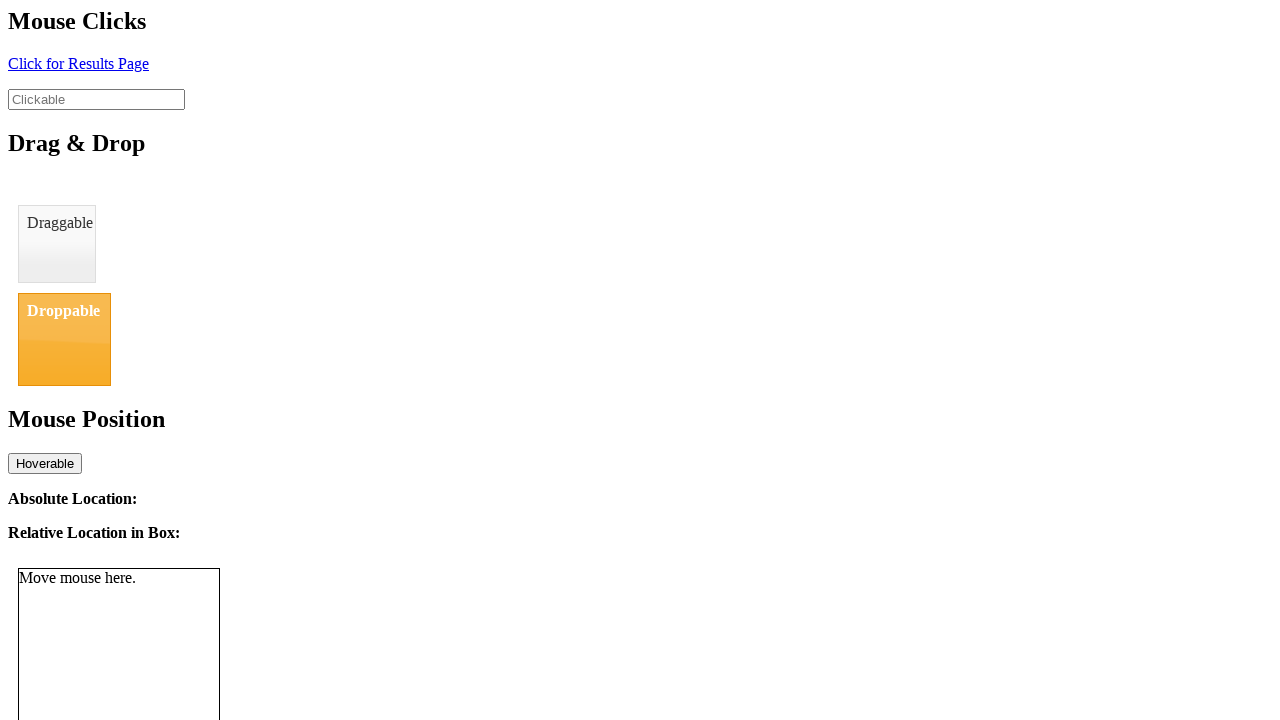

Calculated center points of both elements for drag operation
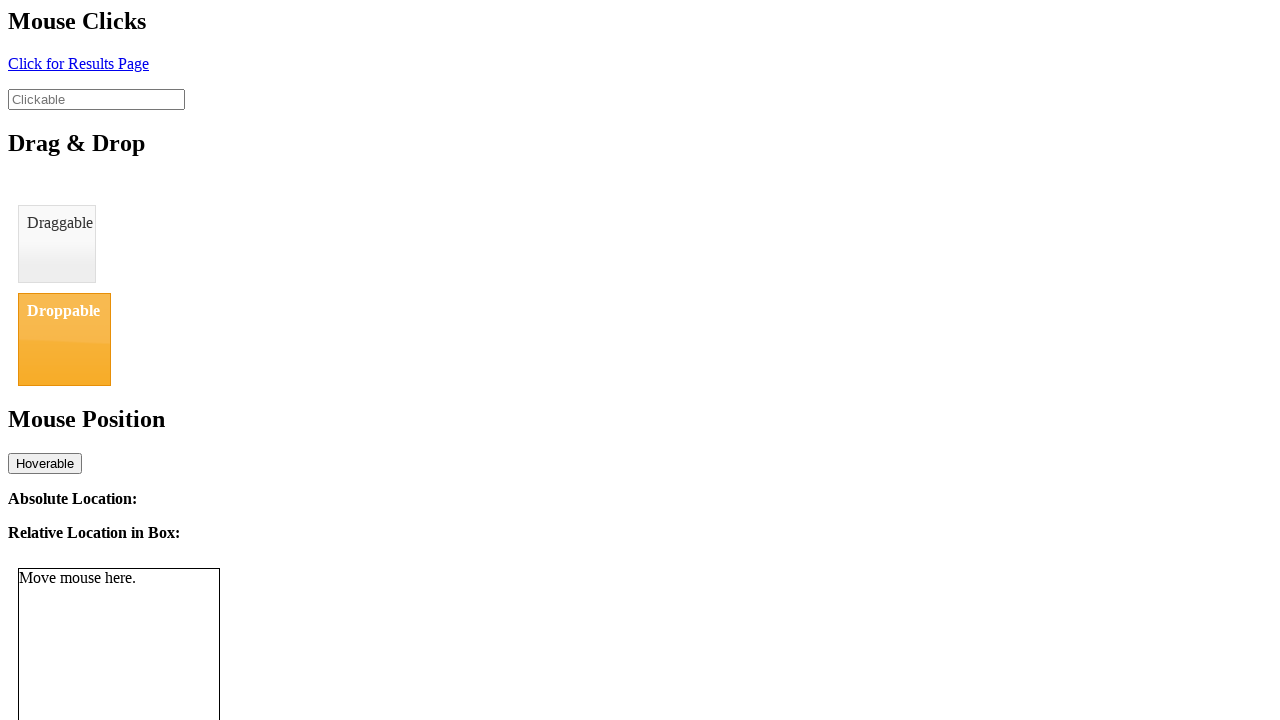

Moved mouse to center of draggable element at (57, 244)
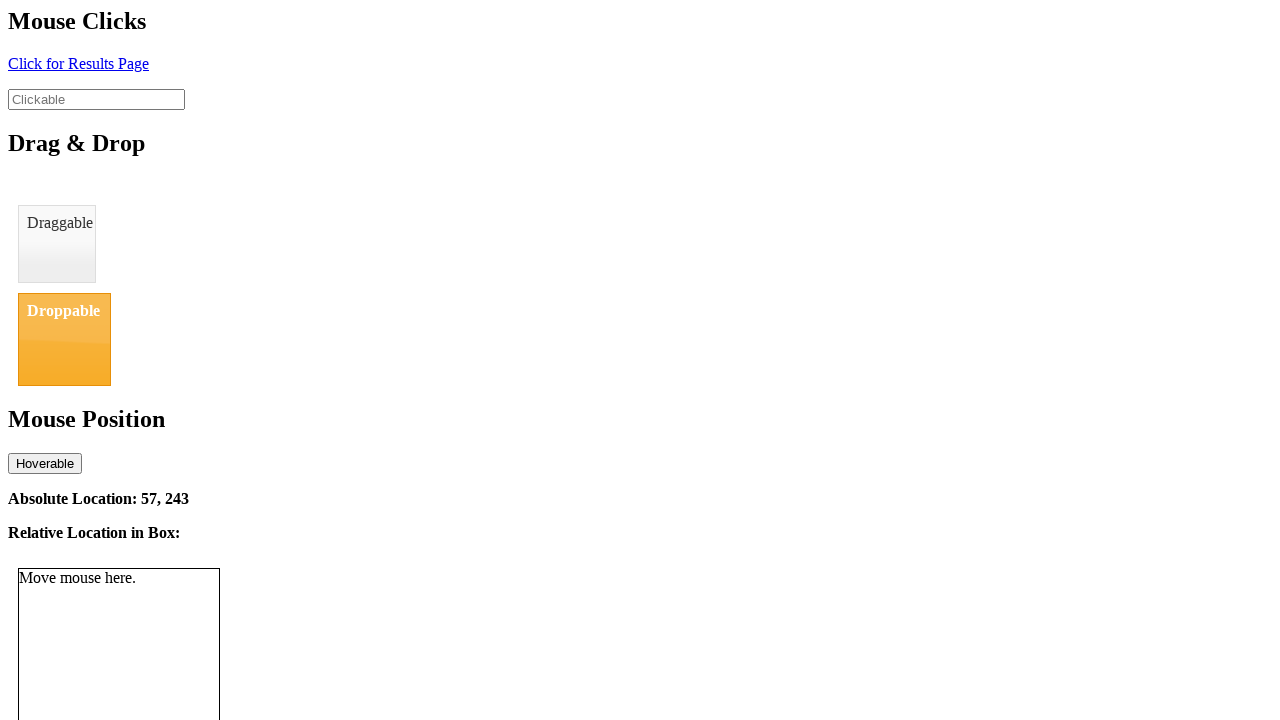

Pressed mouse button down to start drag at (57, 244)
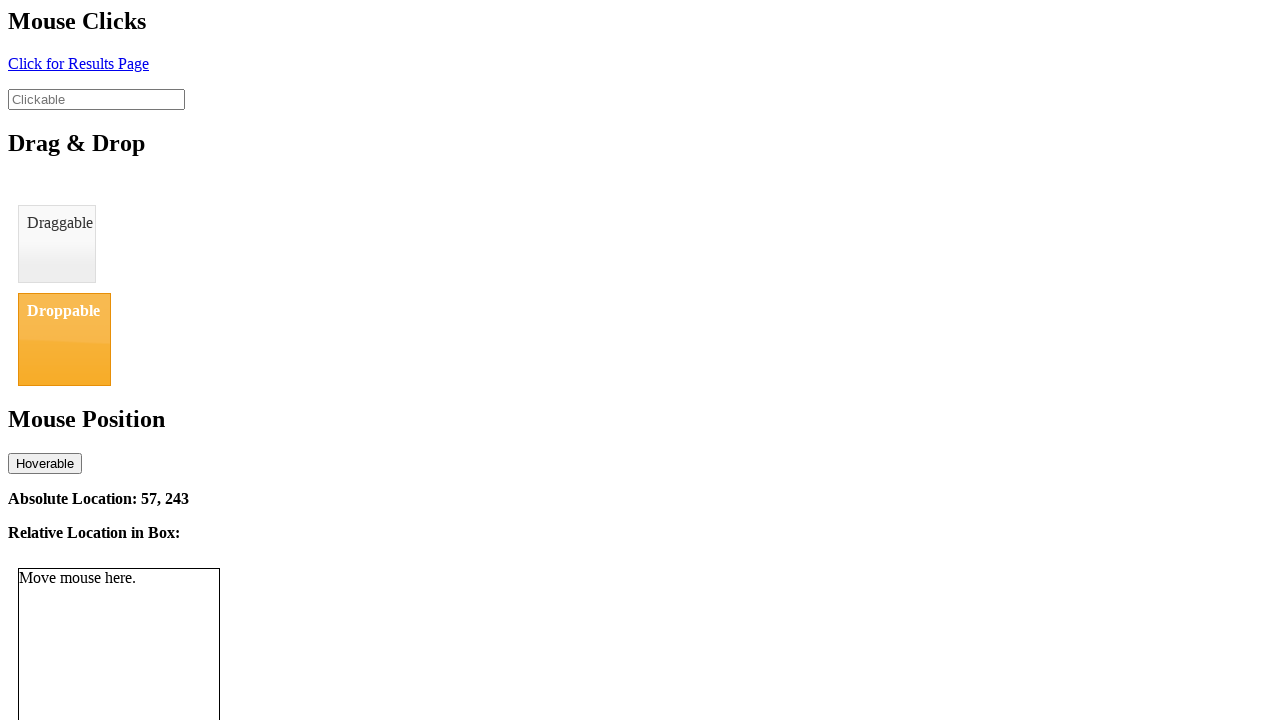

Moved mouse to center of droppable element at (64, 339)
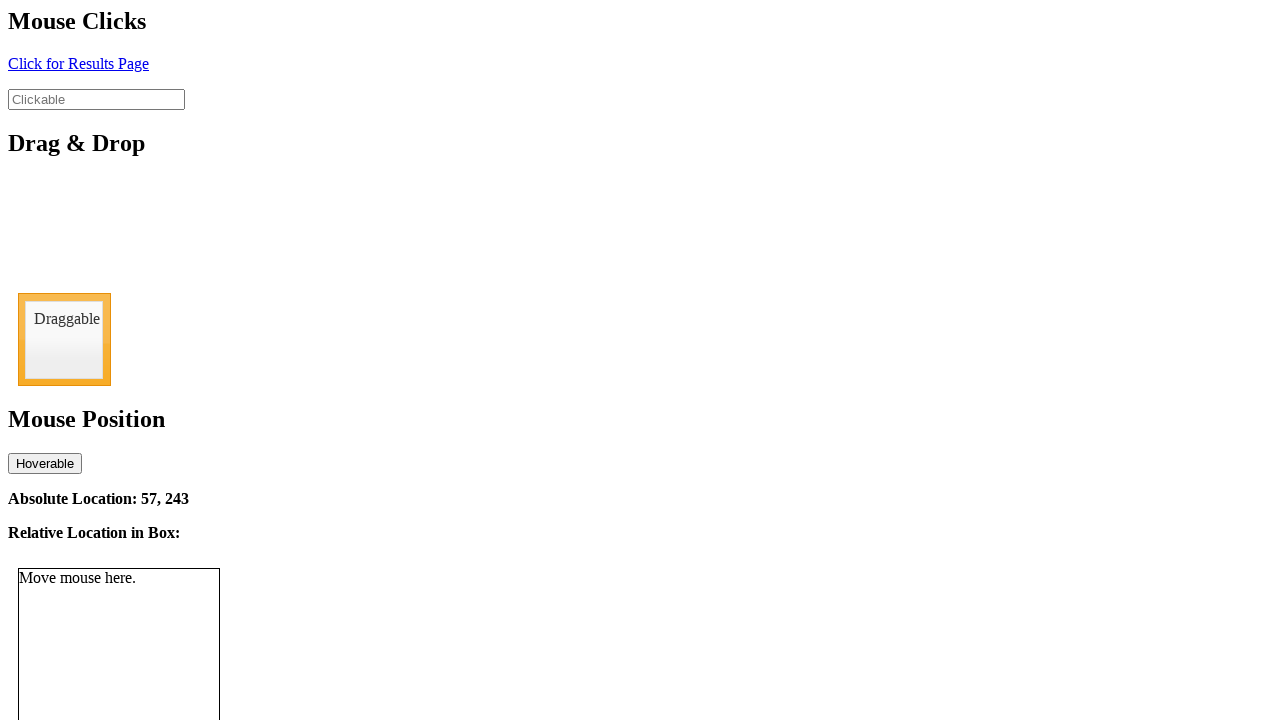

Released mouse button to complete drag and drop at (64, 339)
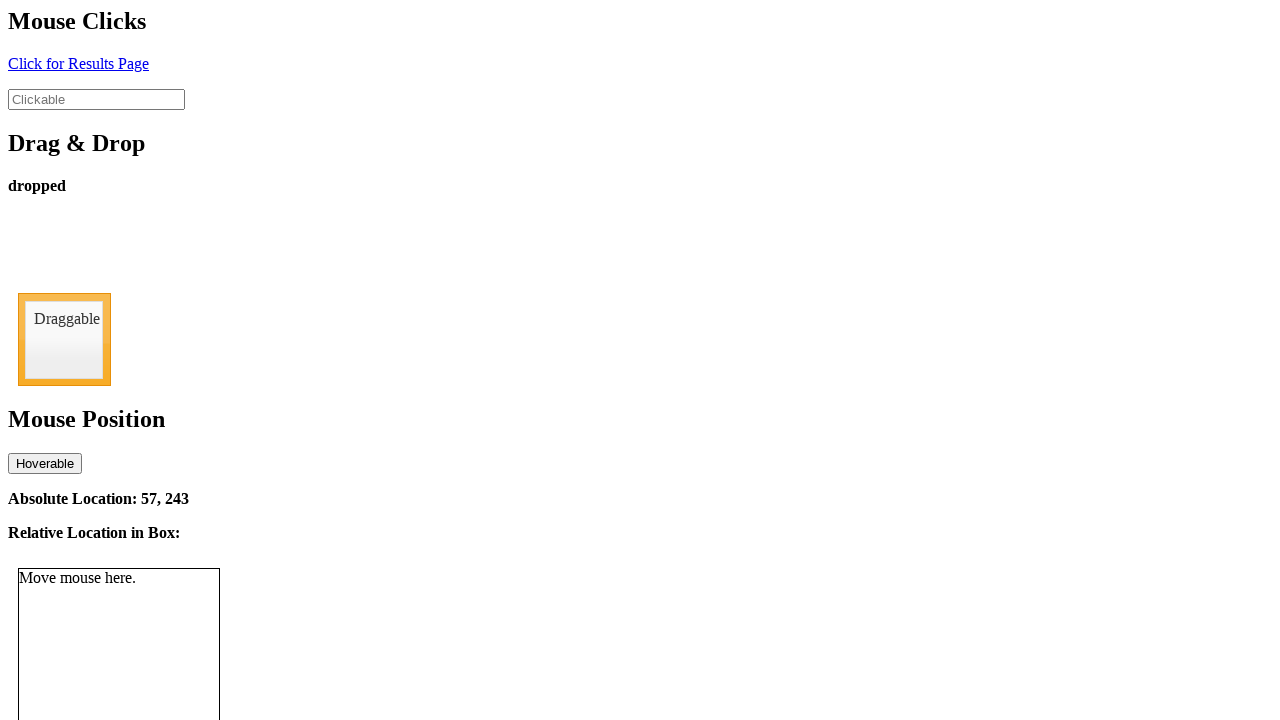

Verified drop status element appeared
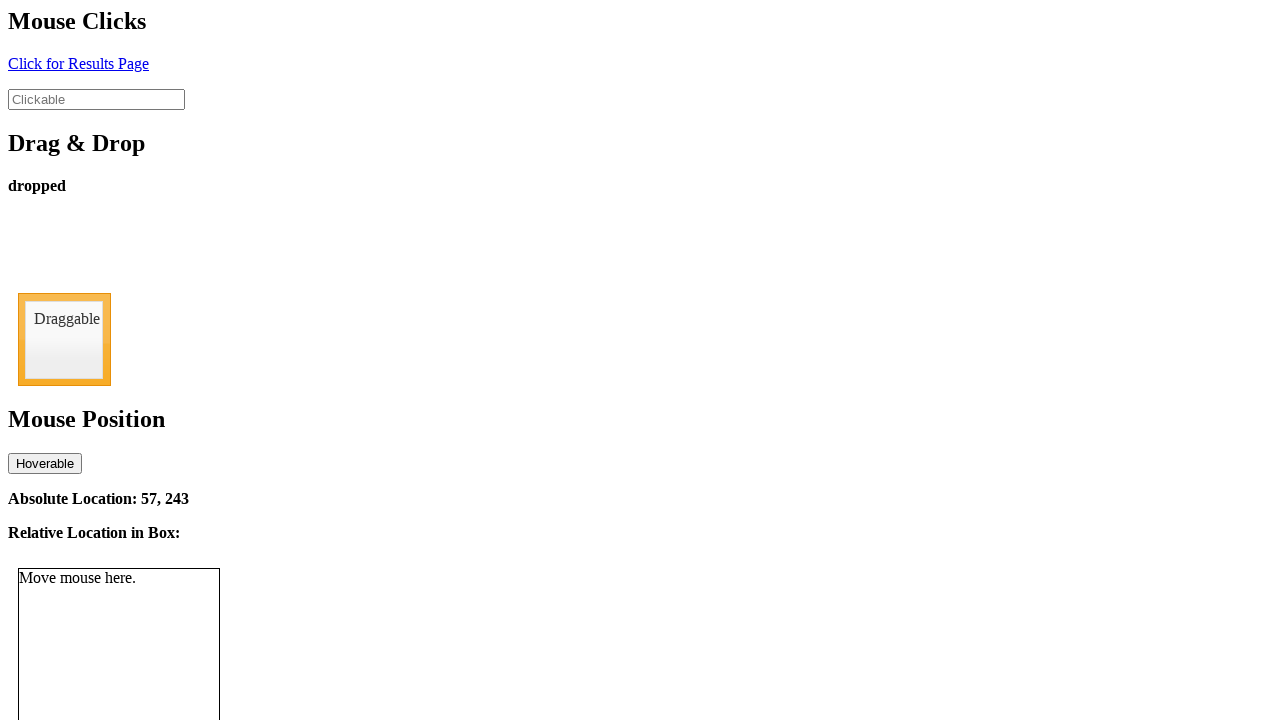

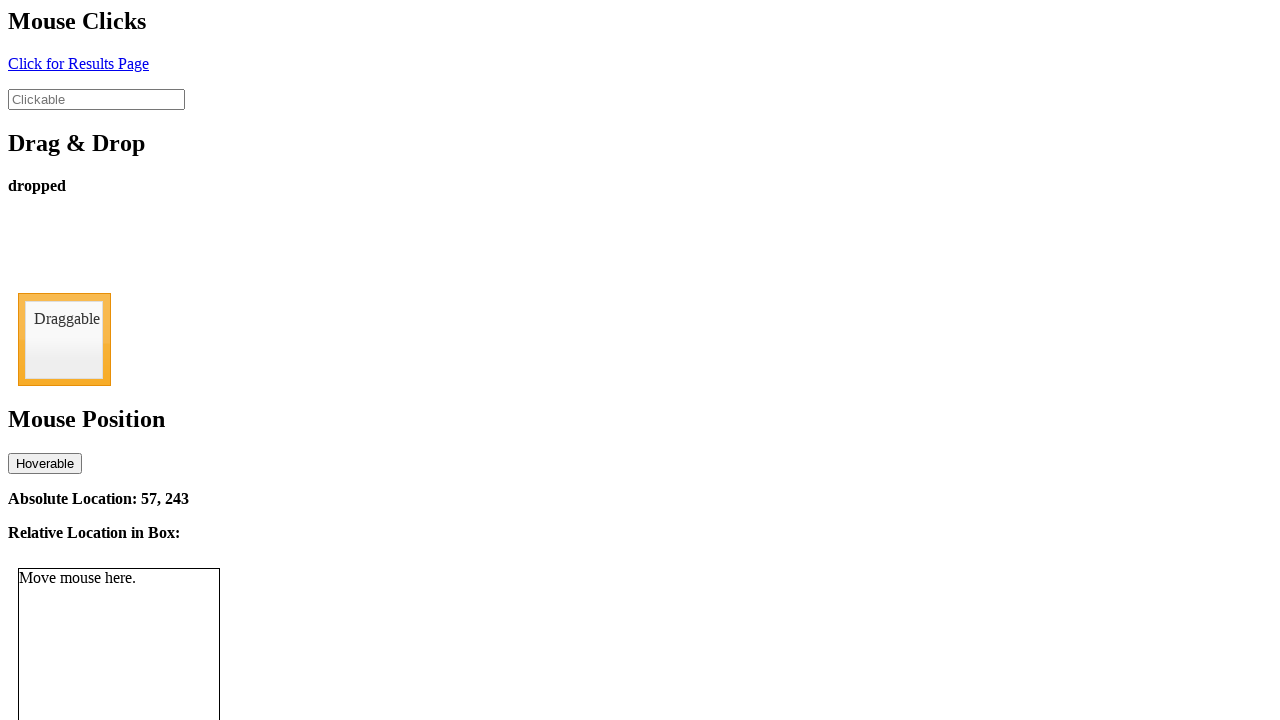